Tests dropdown functionality by selecting different options and verifying the selection

Starting URL: https://the-internet.herokuapp.com/dropdown

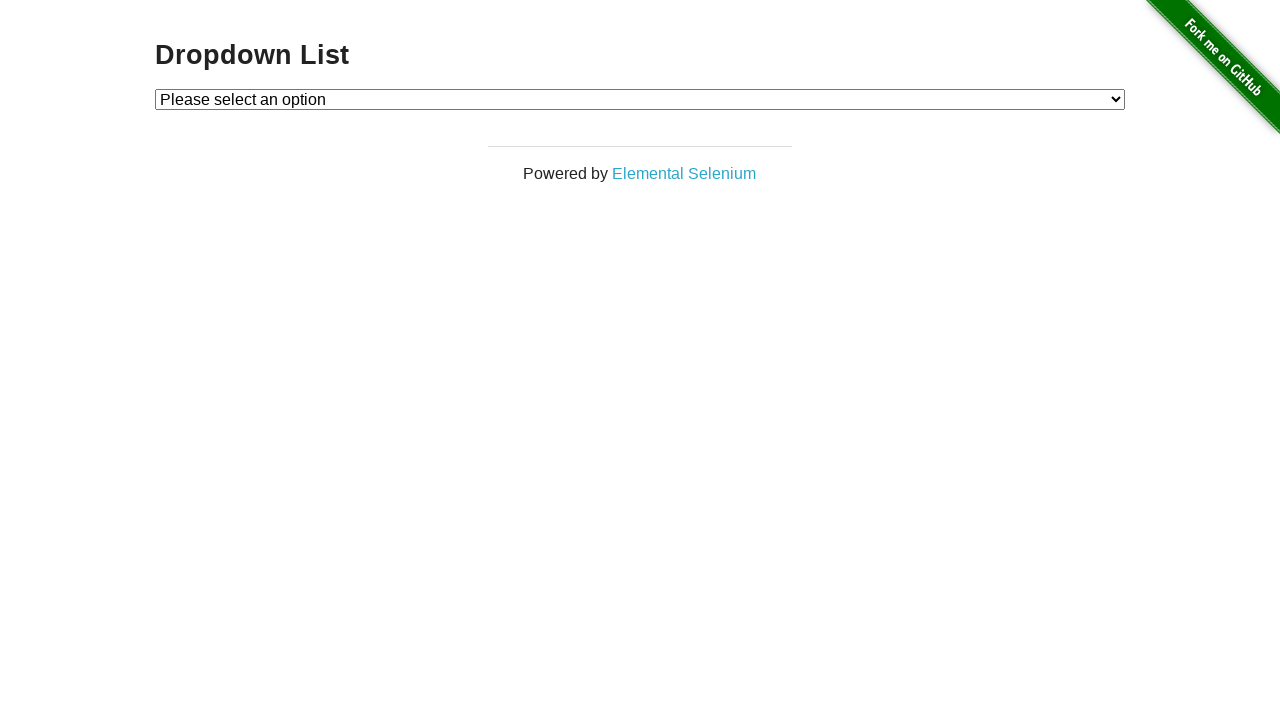

Located dropdown element with id 'dropdown'
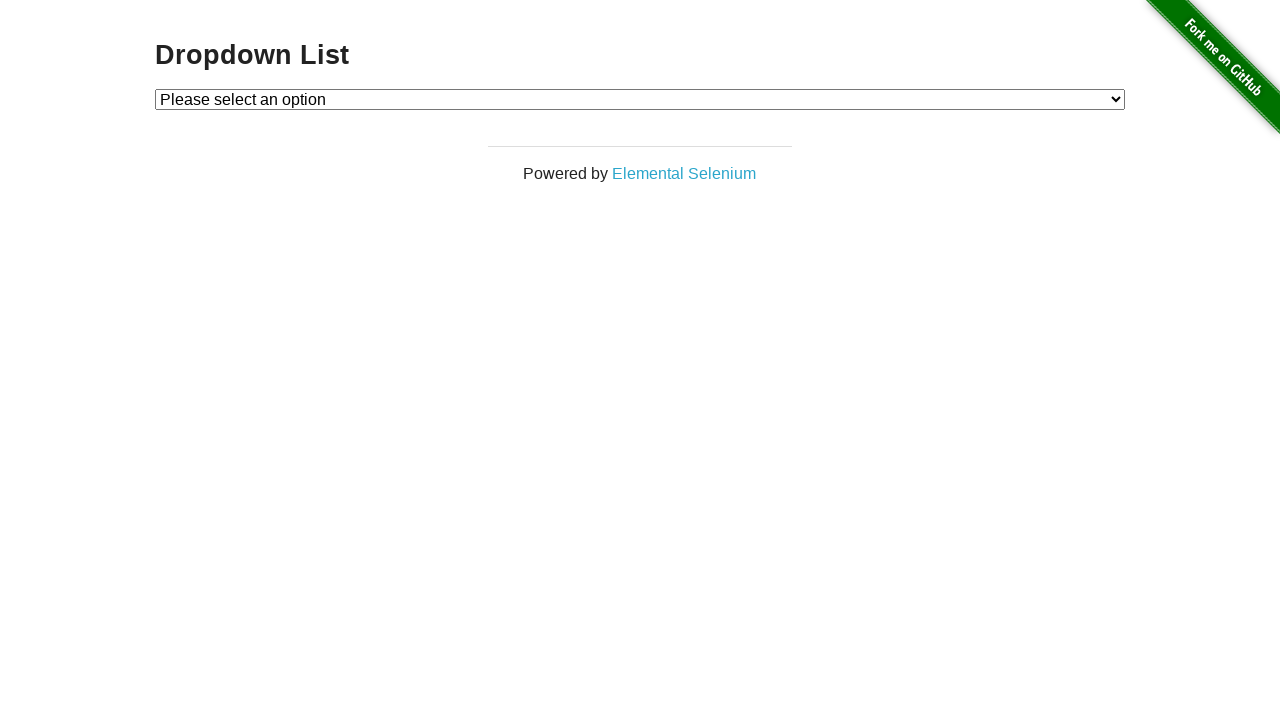

Retrieved all option elements from dropdown
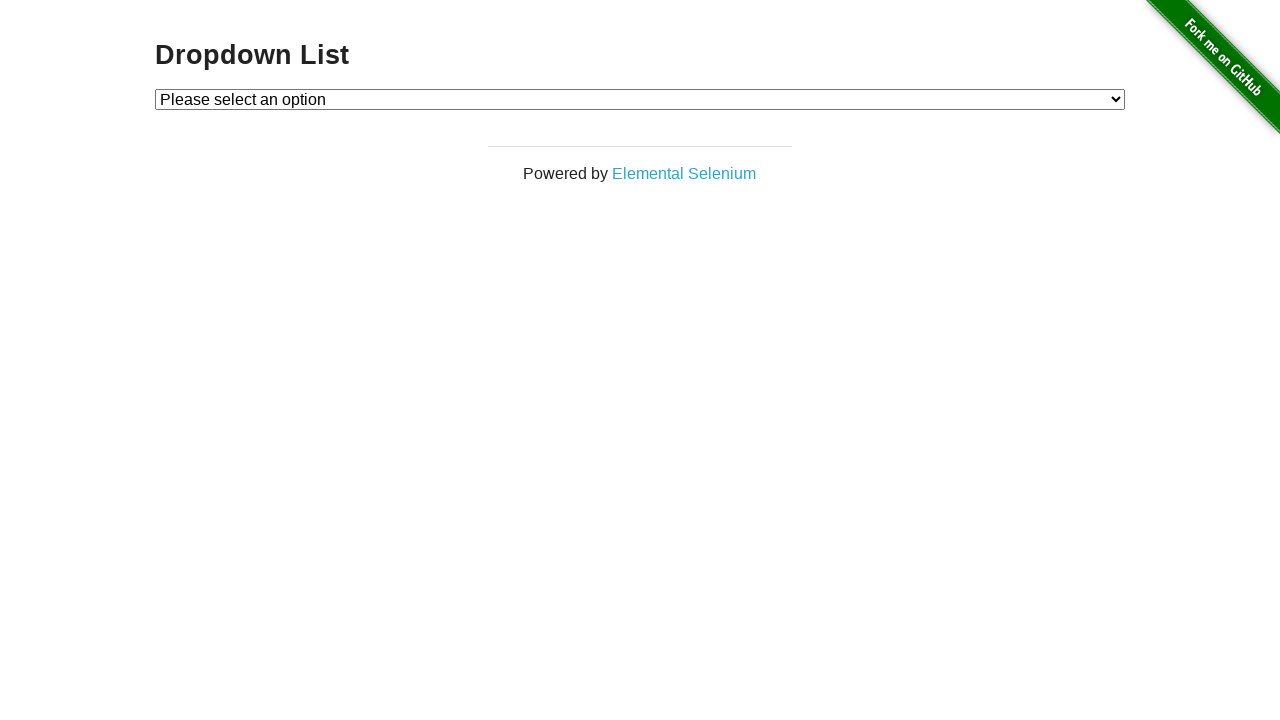

Selected first dropdown option (index 1) on #dropdown
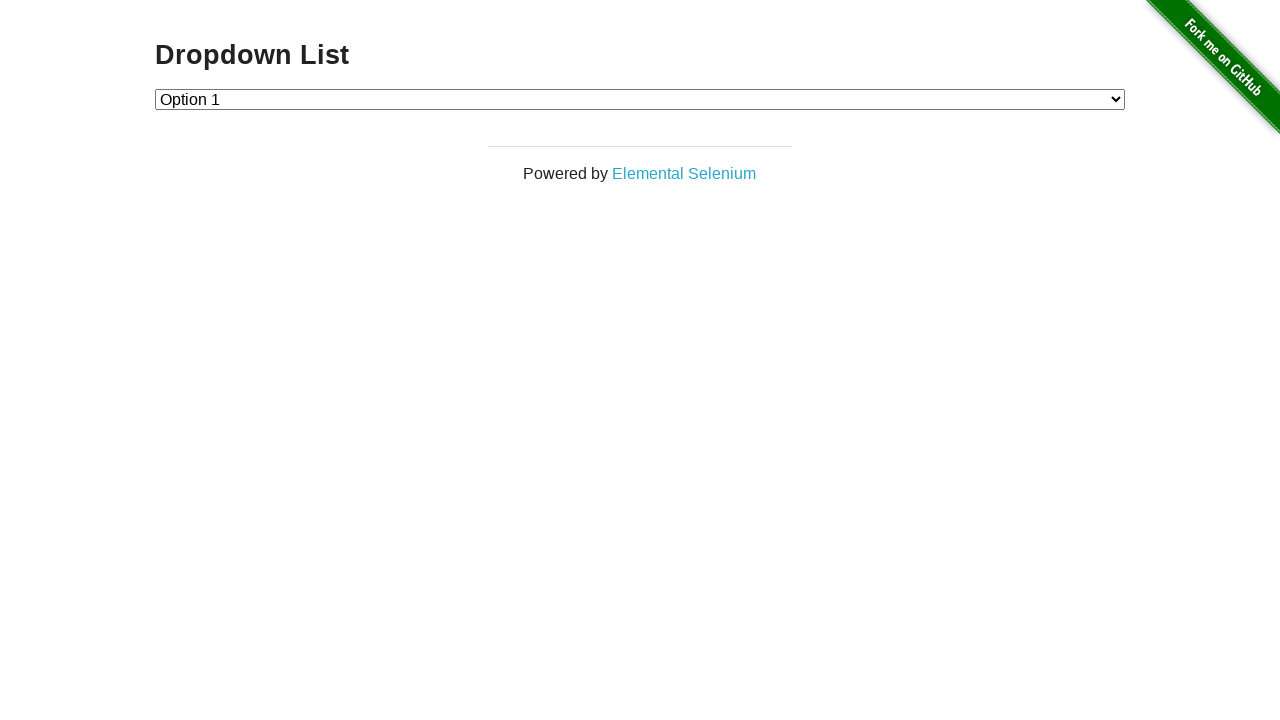

Selected second dropdown option (index 2) on #dropdown
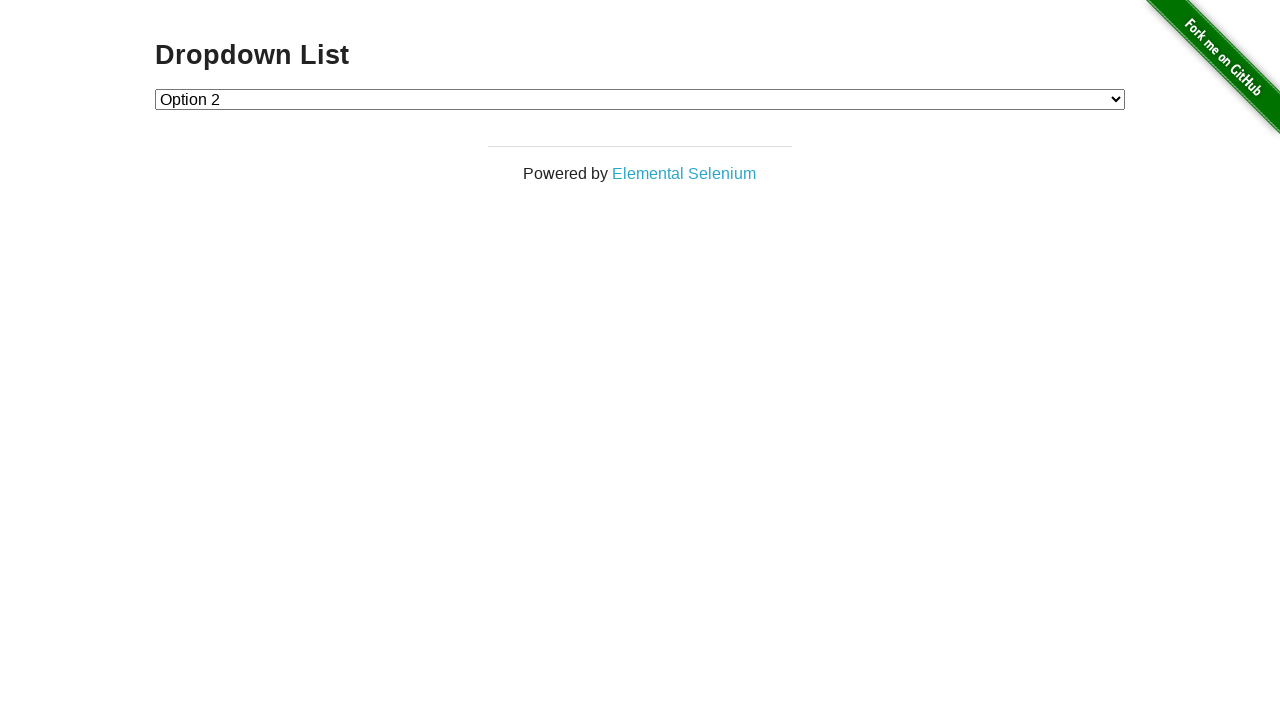

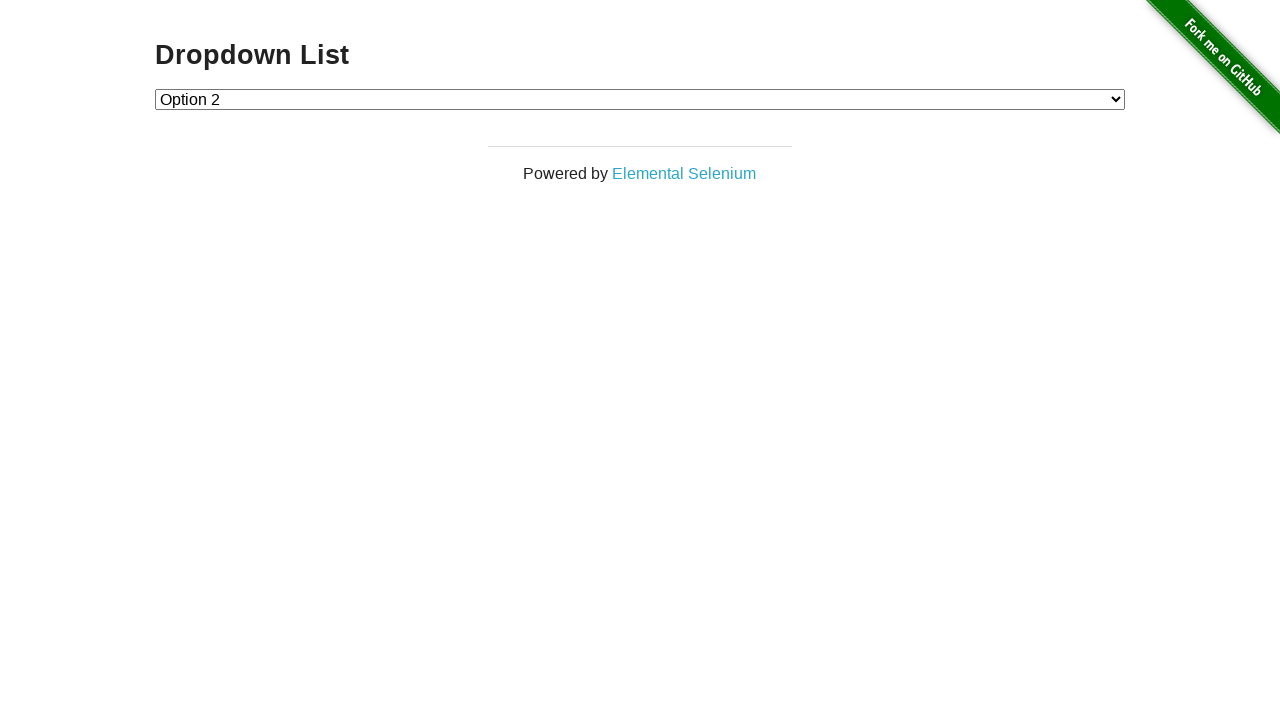